Tests keyboard operations on a registration form by entering text in the first name field, selecting all text, copying it, and pasting it into the last name field

Starting URL: https://demo.automationtesting.in/Register.html

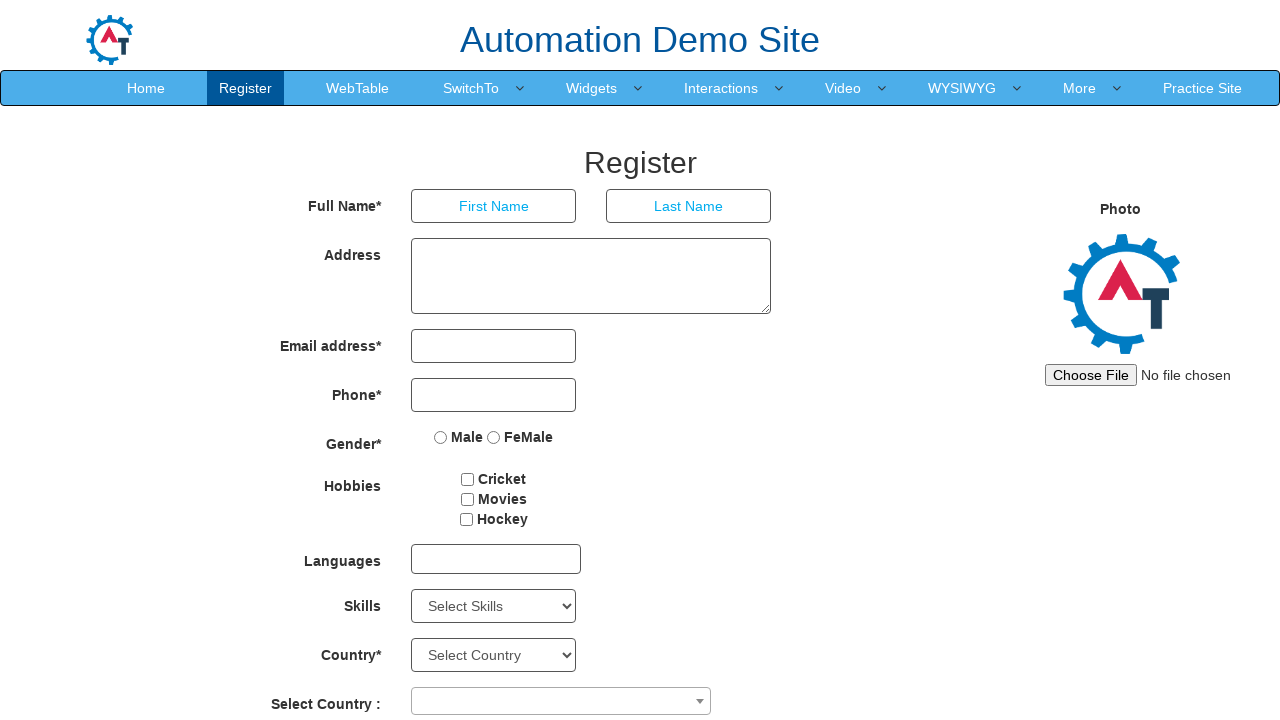

Filled first name field with 'admin' on input[placeholder='First Name']
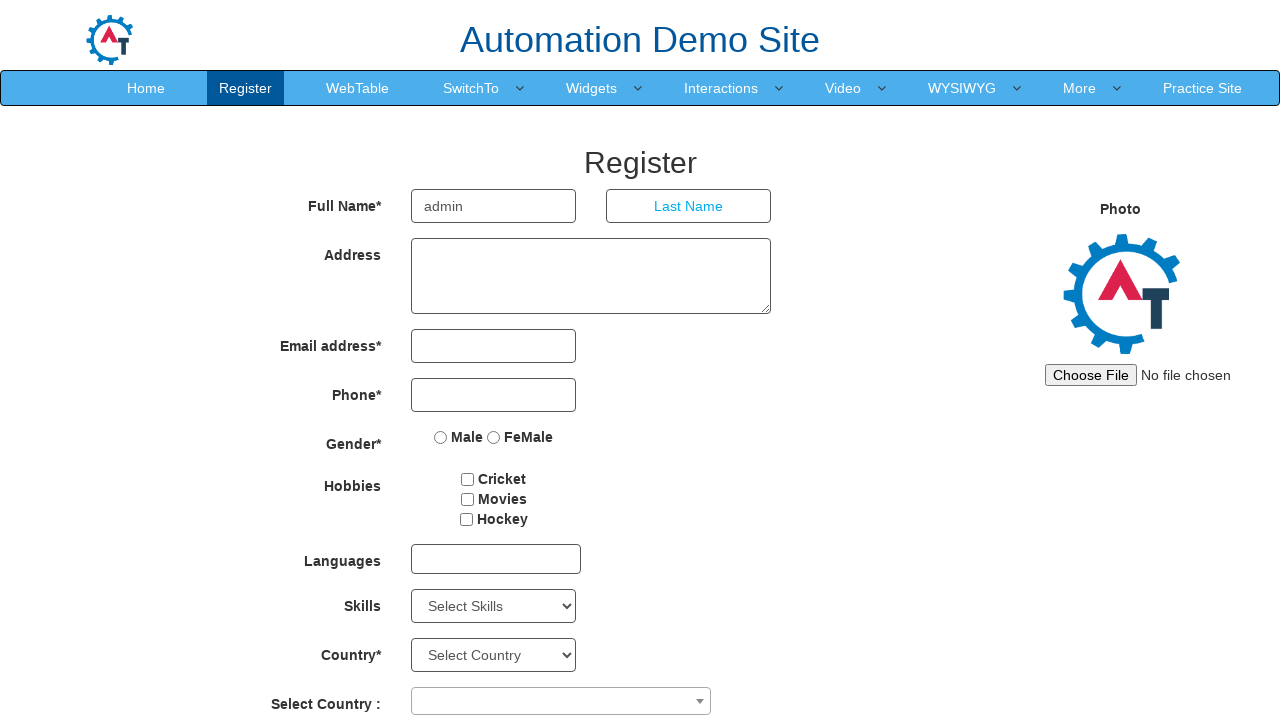

Selected all text in first name field using Ctrl+A on input[placeholder='First Name']
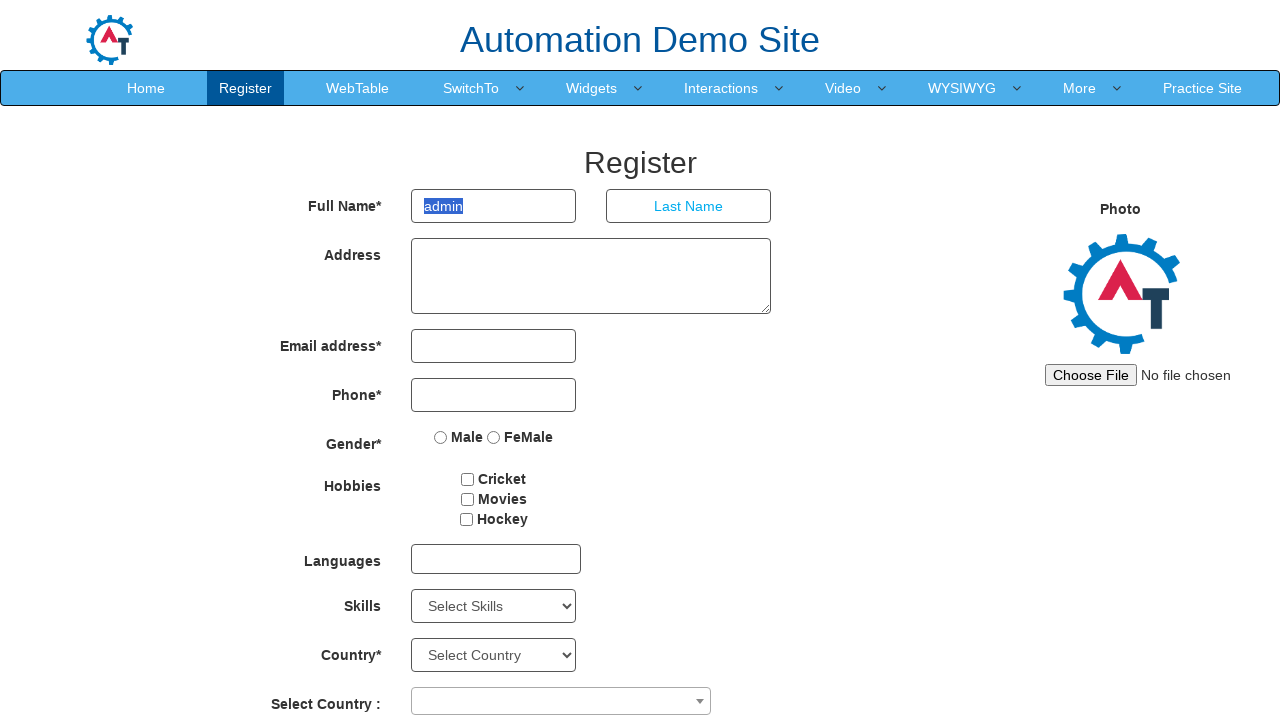

Copied first name text to clipboard using Ctrl+C on input[placeholder='First Name']
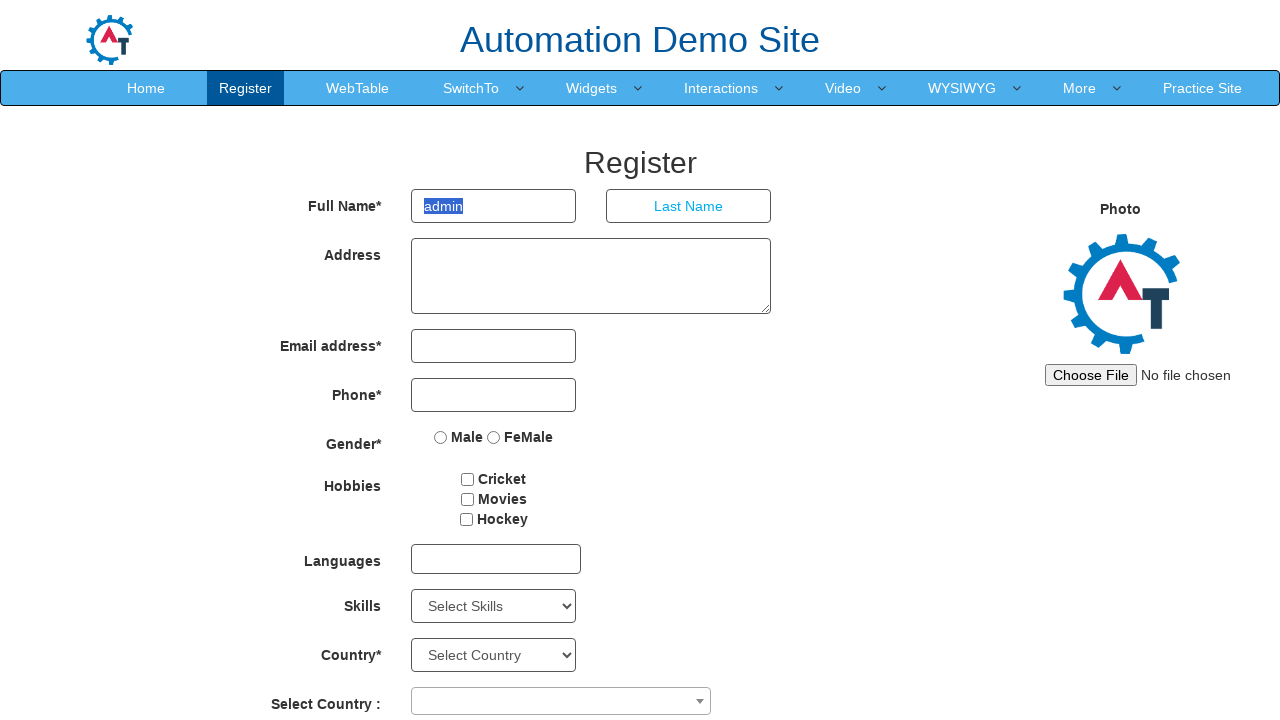

Pasted copied text into last name field using Ctrl+V on input[placeholder='Last Name']
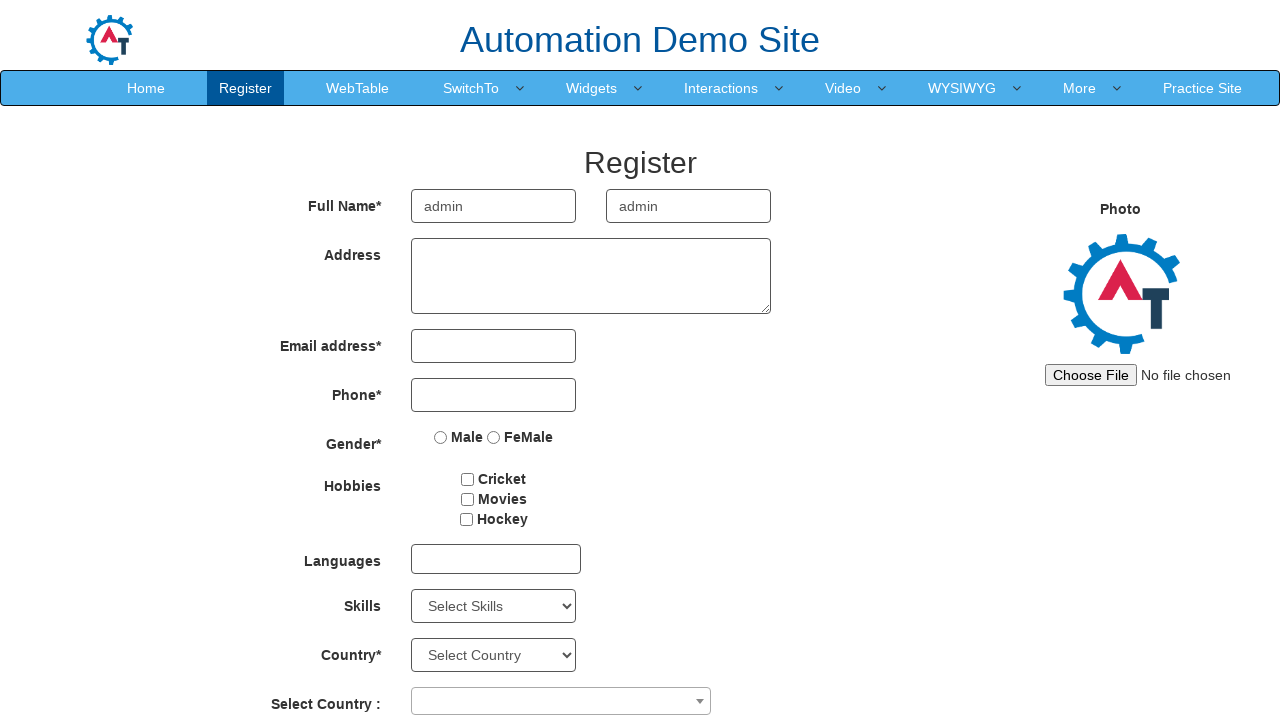

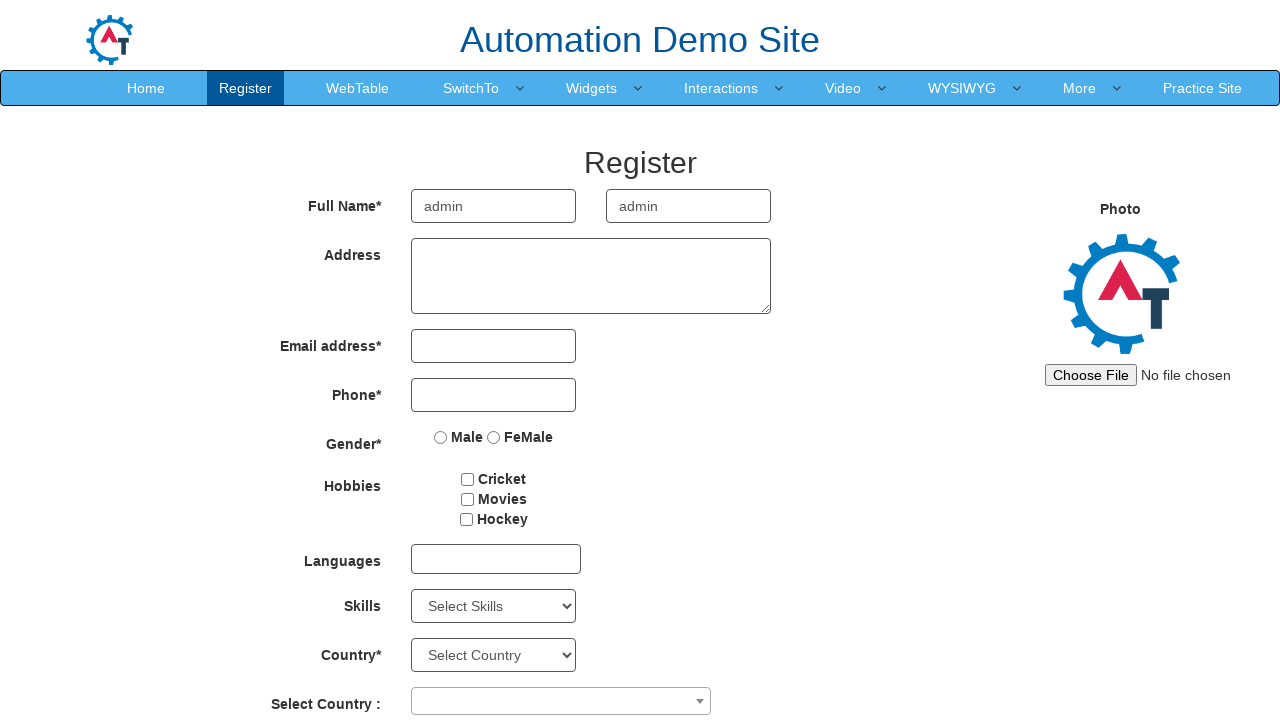